Tests clicking a timer alert button, waiting for the alert to appear, and accepting it. Demonstrates timeout handling when waiting for alerts.

Starting URL: https://demoqa.com/alerts

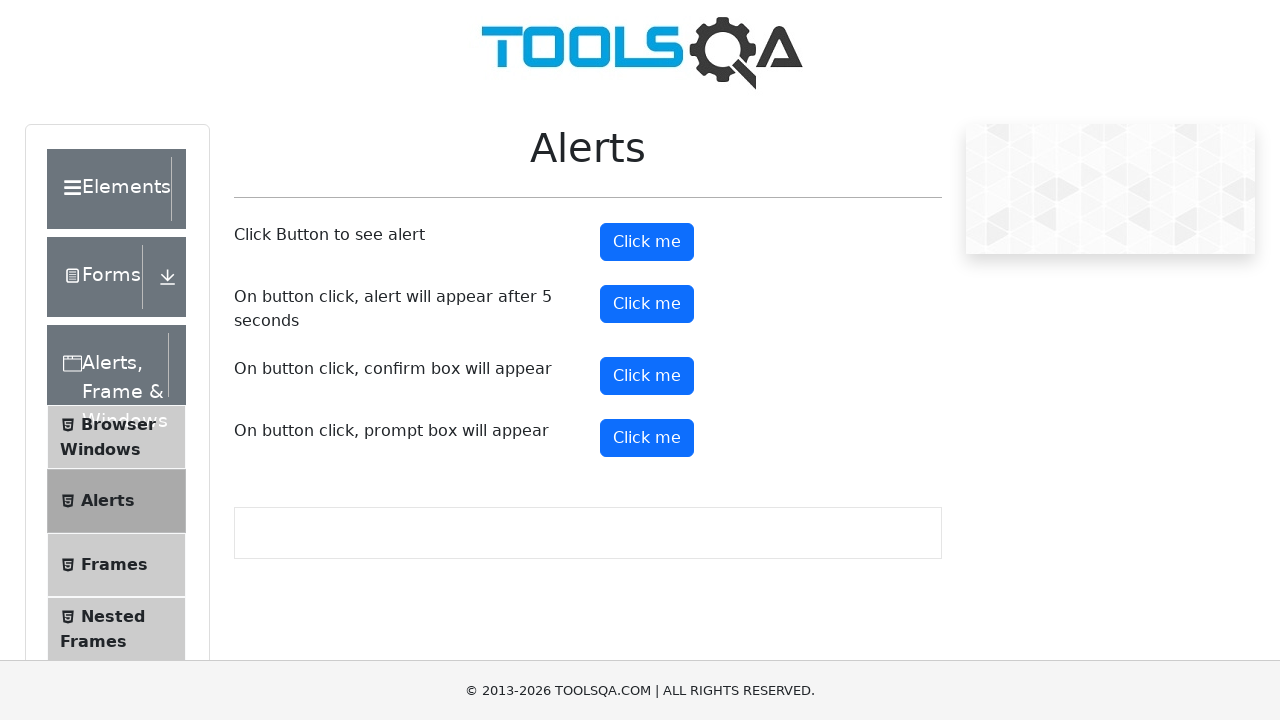

Navigated to alerts demo page
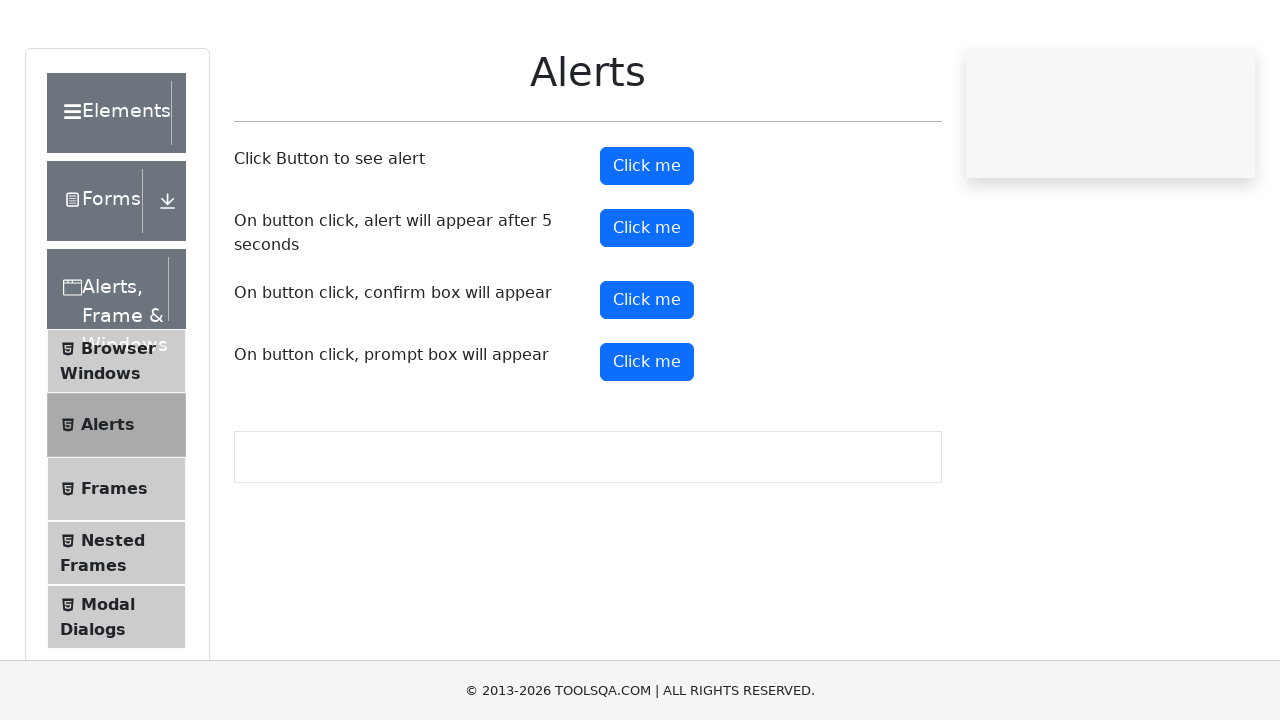

Clicked timer alert button to trigger timed alert at (647, 304) on #timerAlertButton
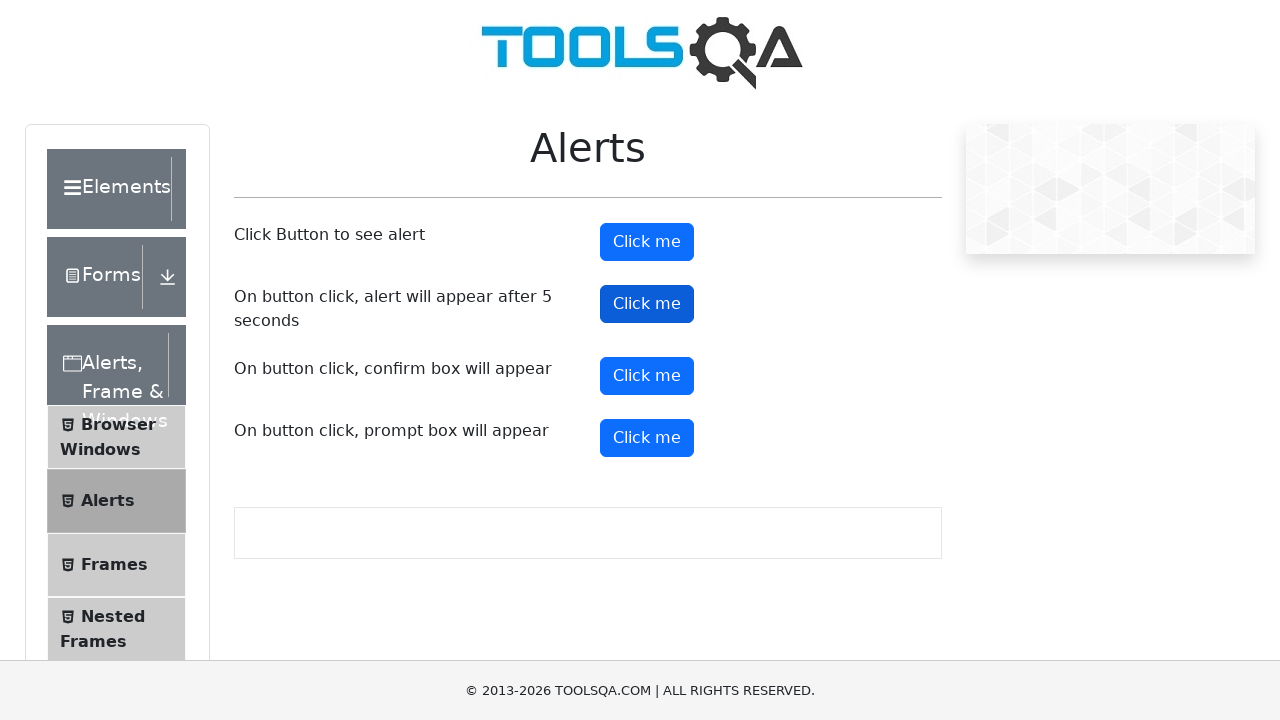

Waited 5 seconds for timed alert to appear
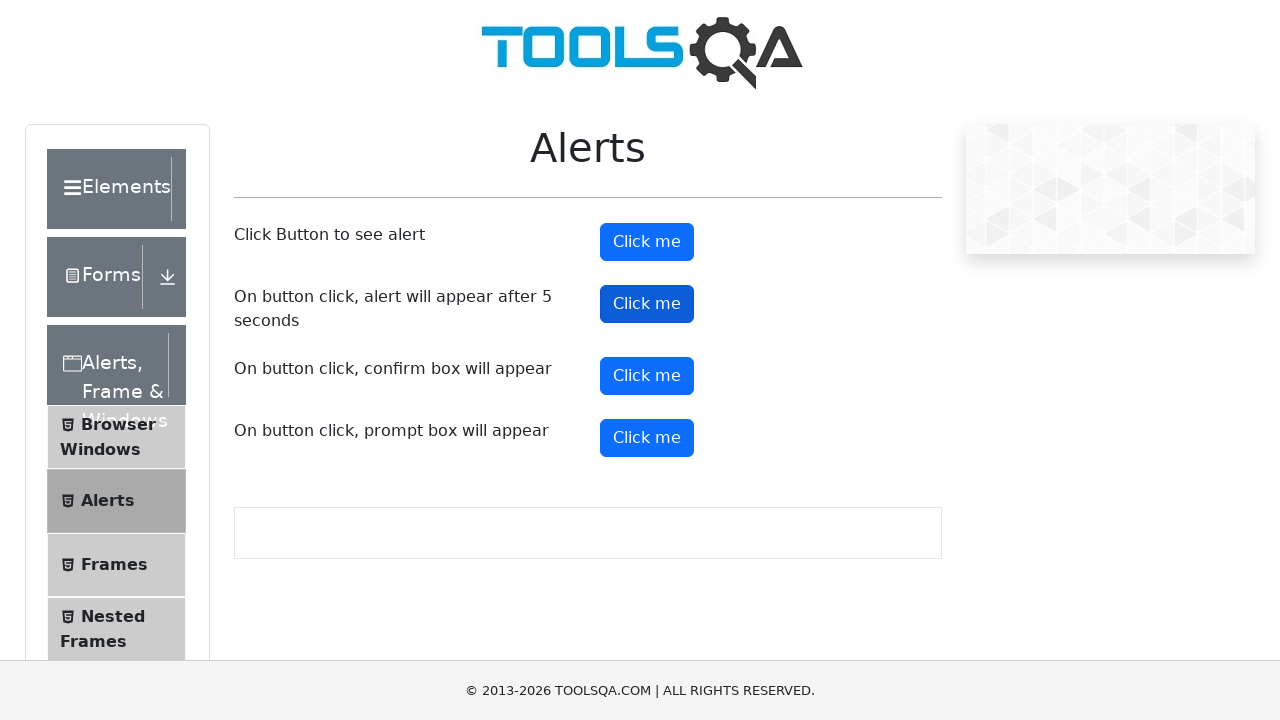

Located alert element on page
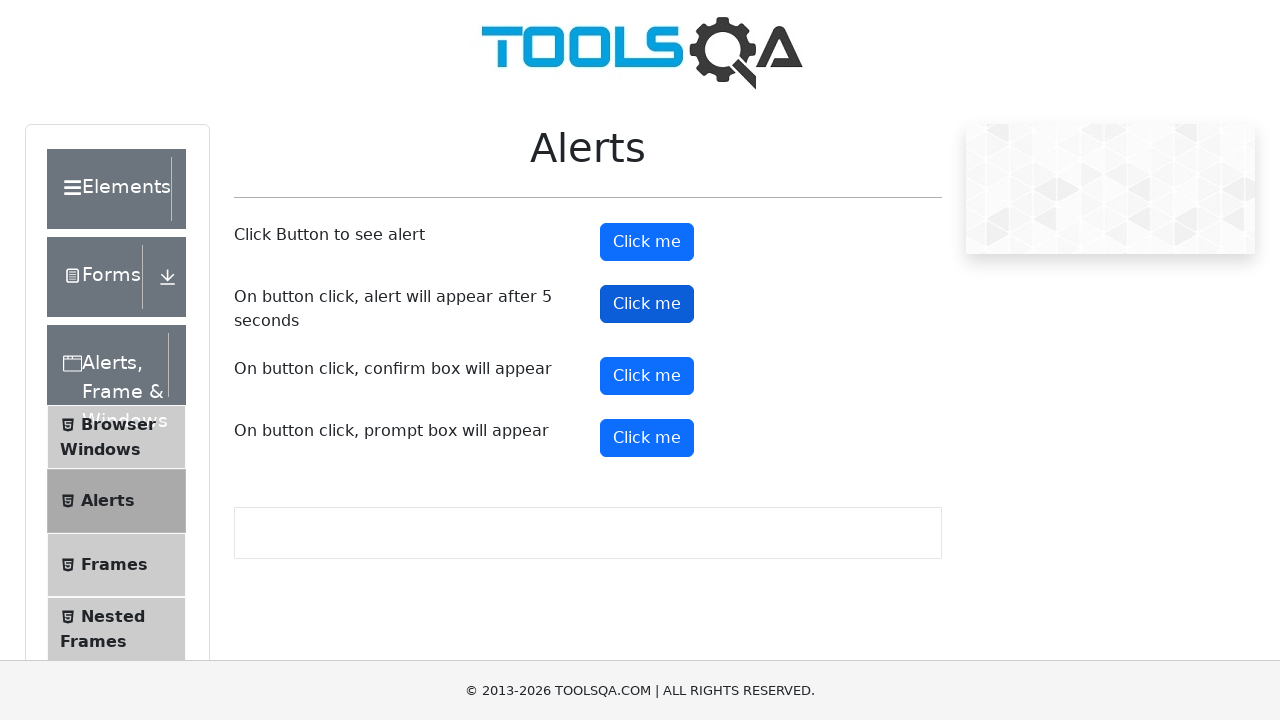

Set up dialog handler to accept alerts
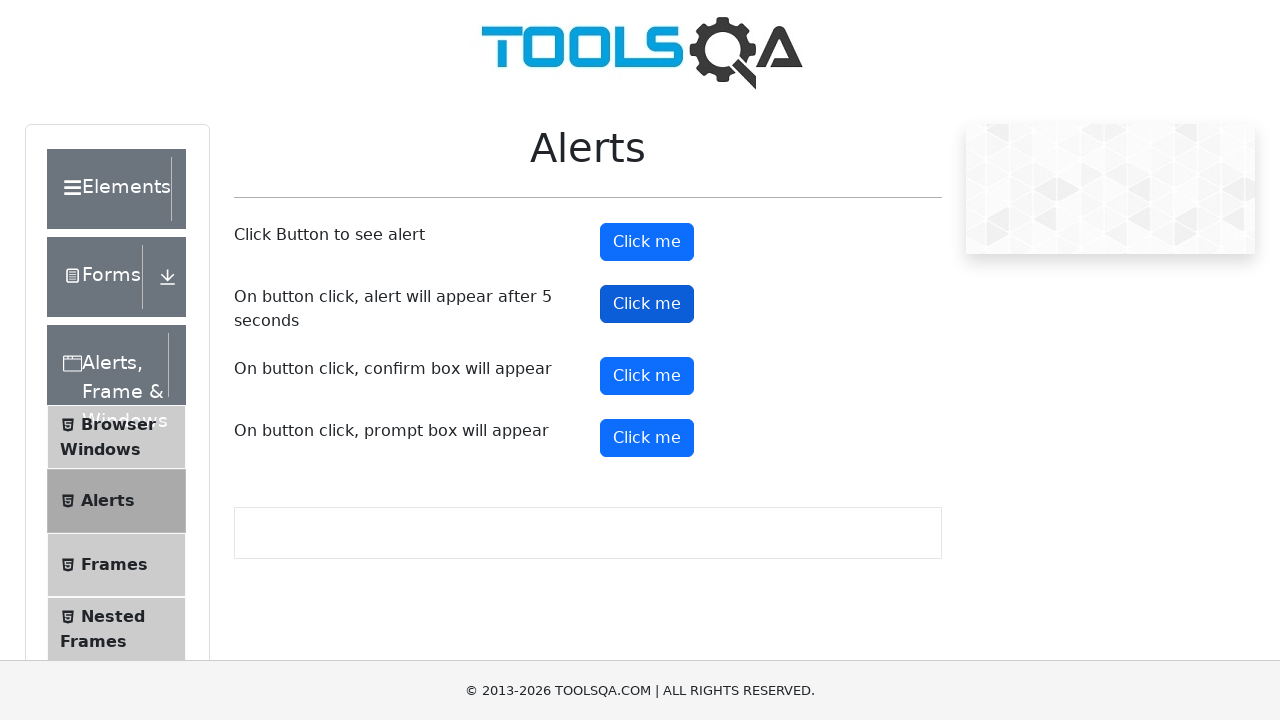

Clicked timer alert button again to trigger and accept alert at (647, 304) on #timerAlertButton
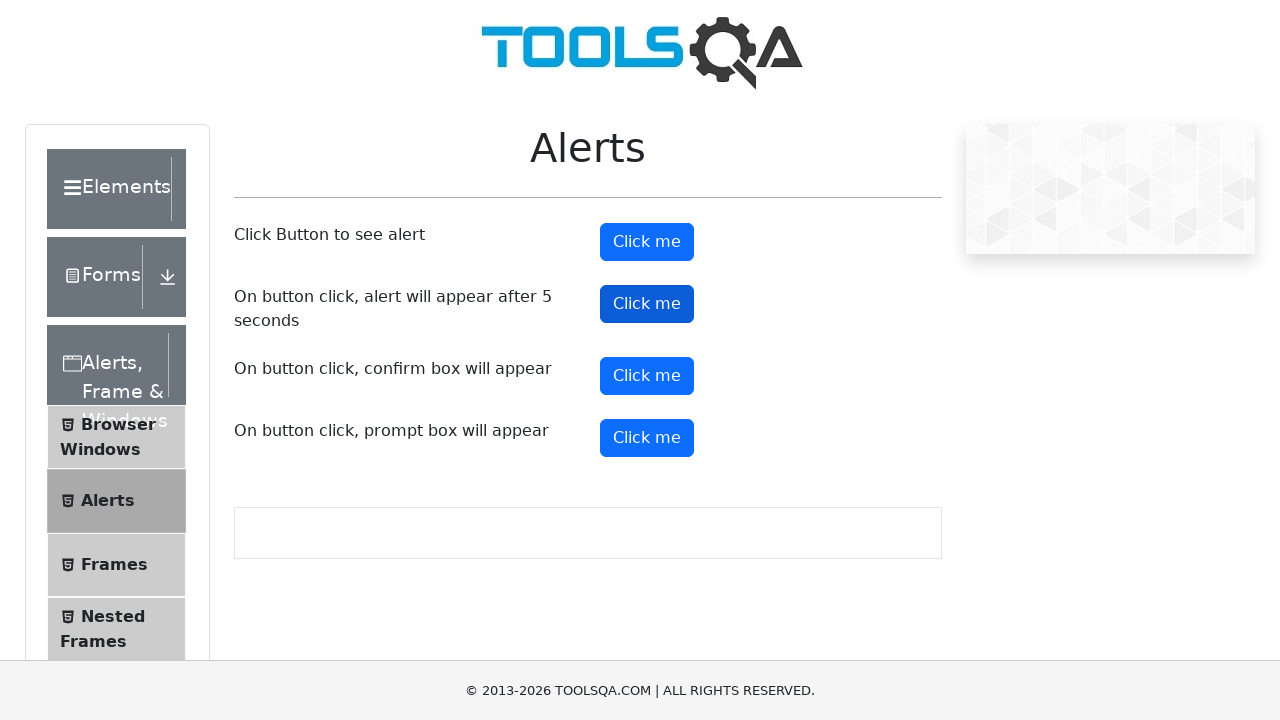

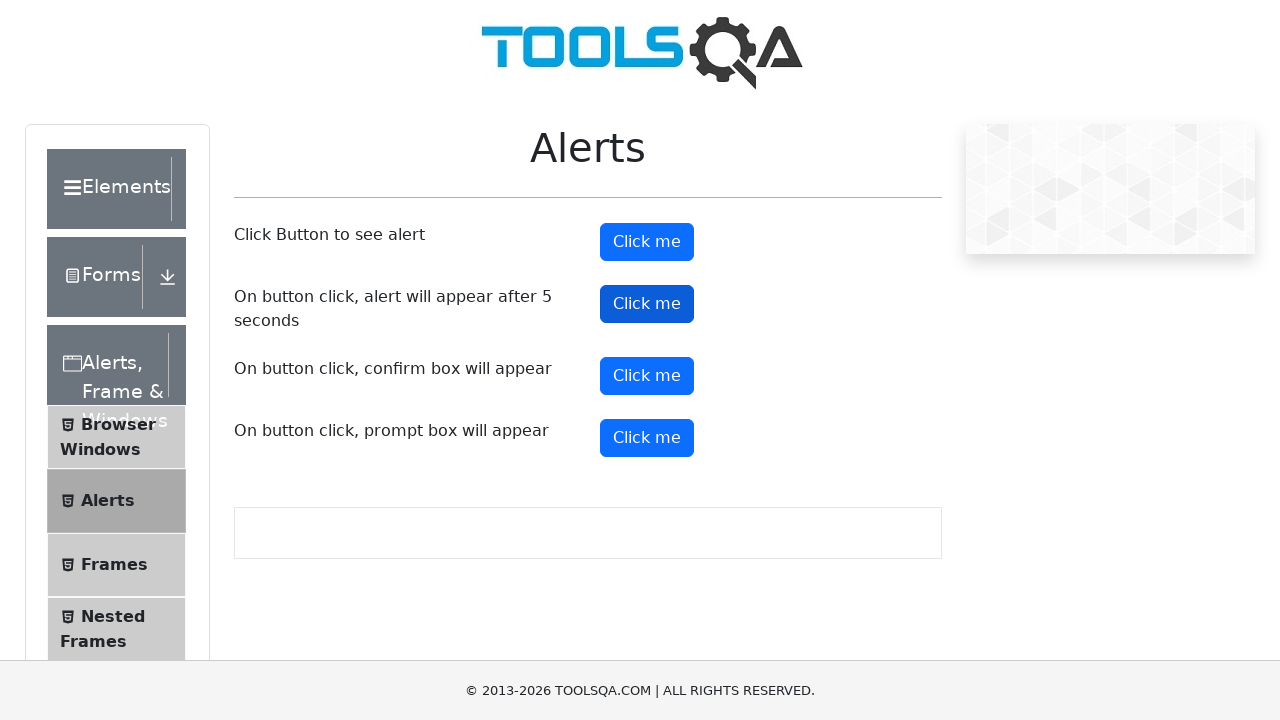